Tests dynamic loading where an element is rendered after clicking a button

Starting URL: http://the-internet.herokuapp.com/

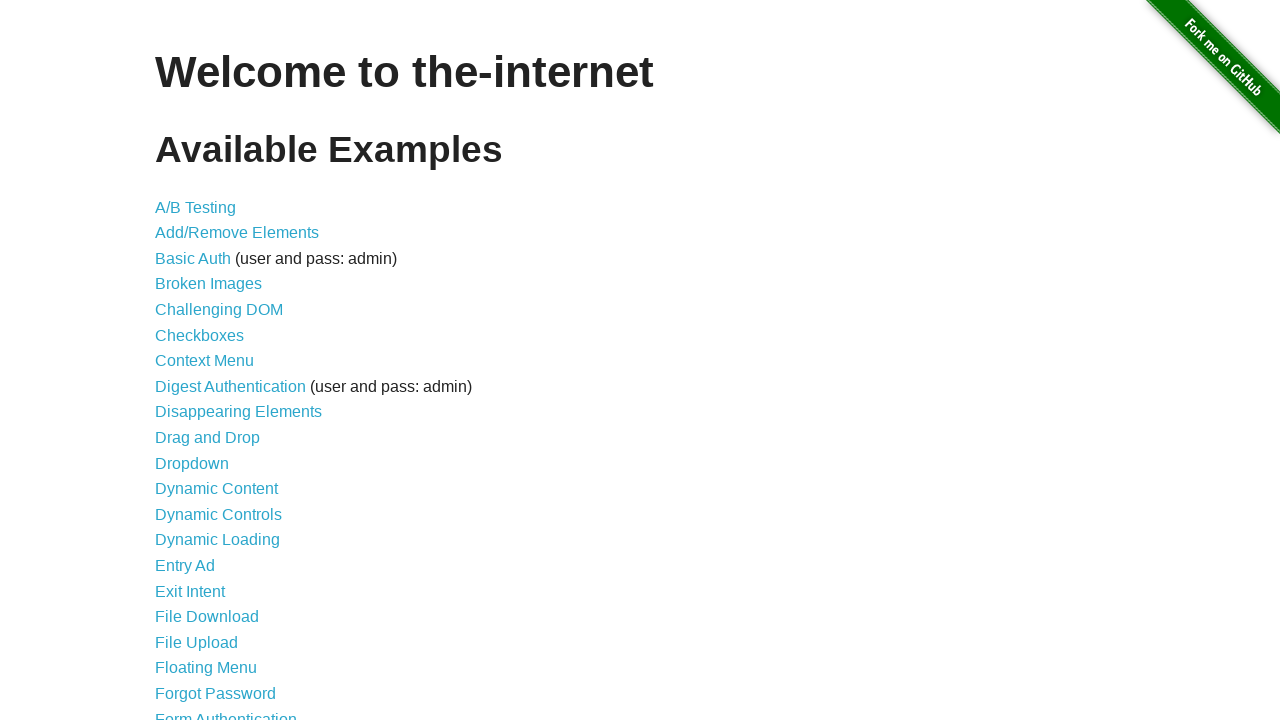

Clicked on Dynamic Loading link at (218, 540) on text=Dynamic Loading
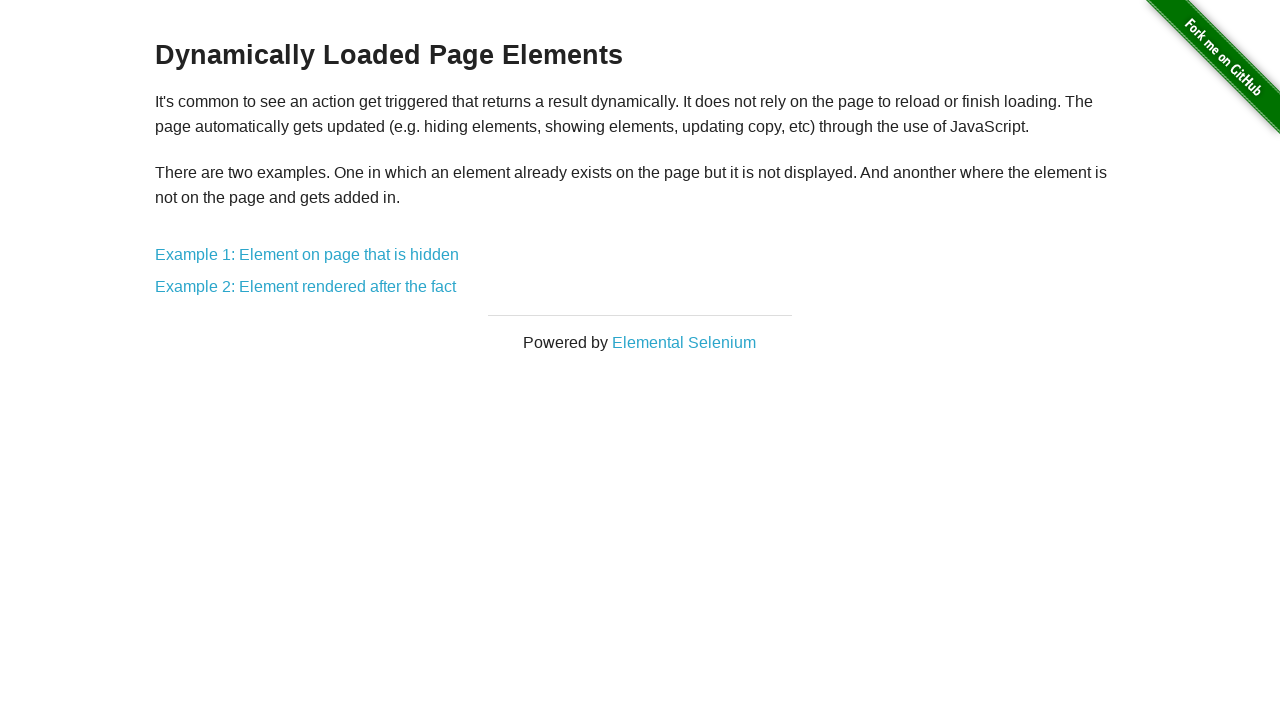

Clicked on Example 2: Element rendered after the fact at (306, 287) on text=Example 2: Element rendered after the fact
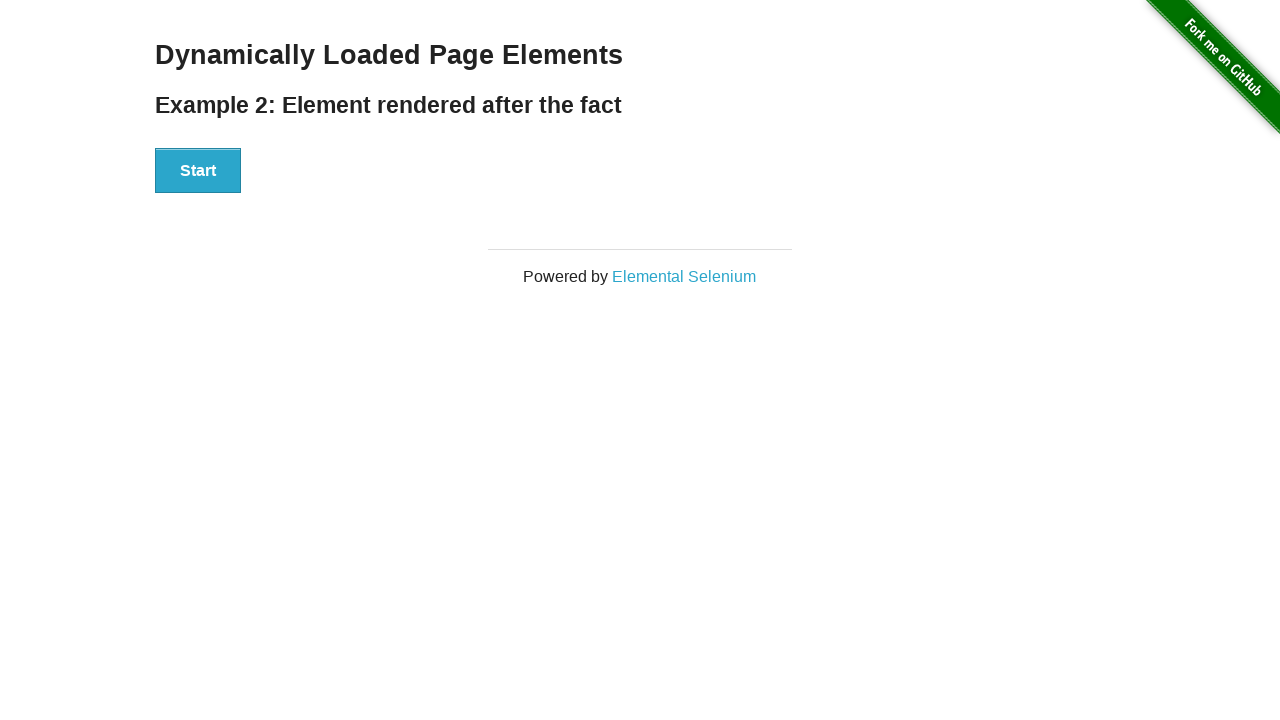

Clicked start button to trigger dynamic loading at (198, 171) on #start>button
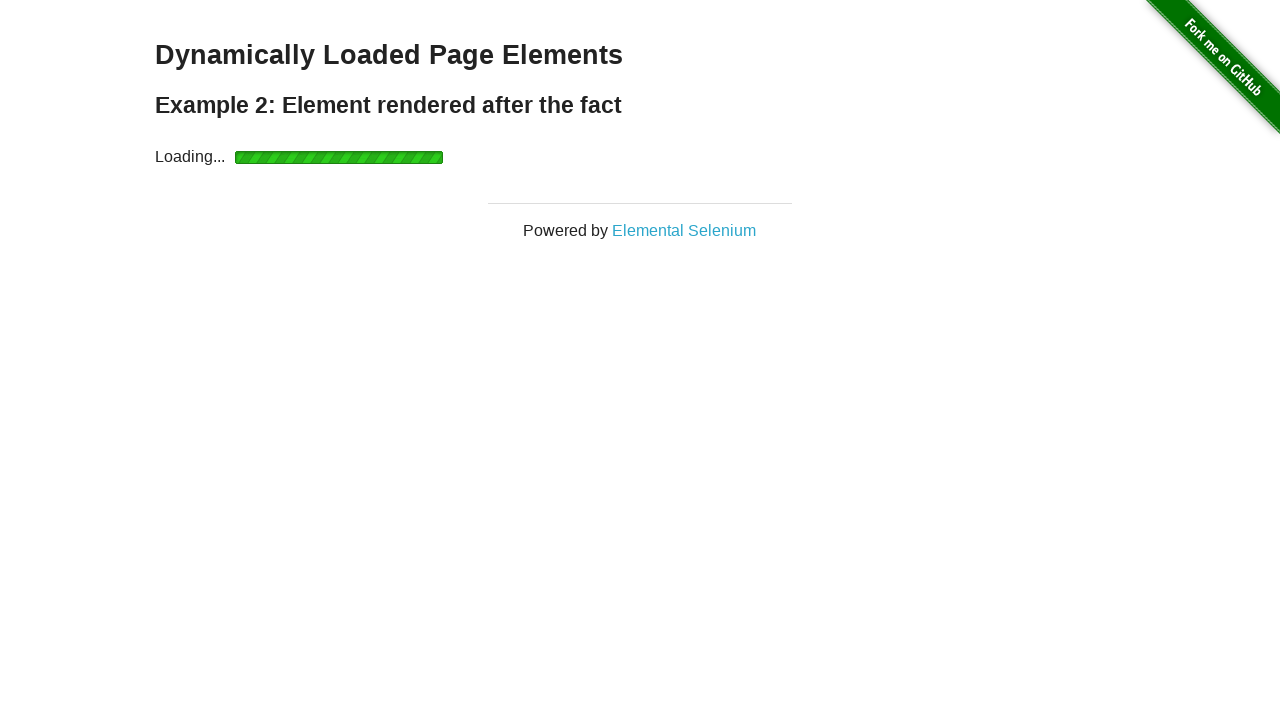

Element rendered after clicking start button and became visible
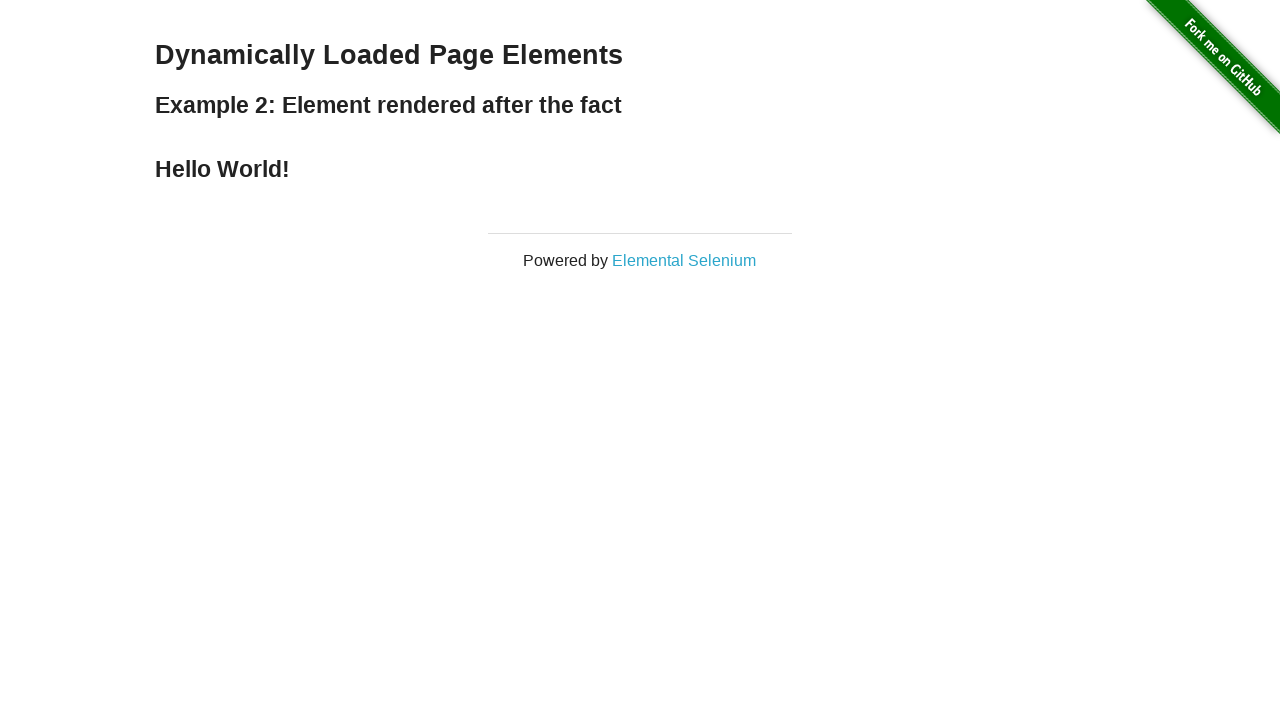

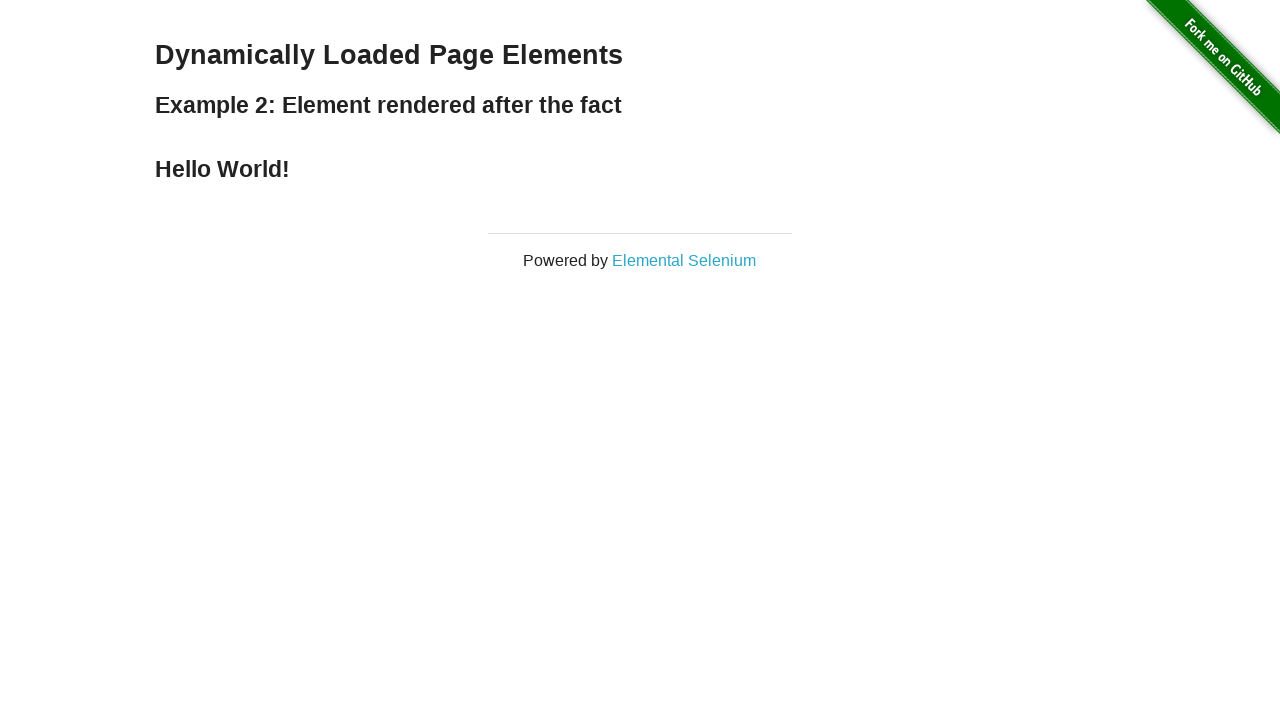